Navigates to a practice page with shadow DOM elements, scrolls to a specific element, extracts text from a shadow DOM element, and clicks on it

Starting URL: https://selectorshub.com/xpath-practice-page/

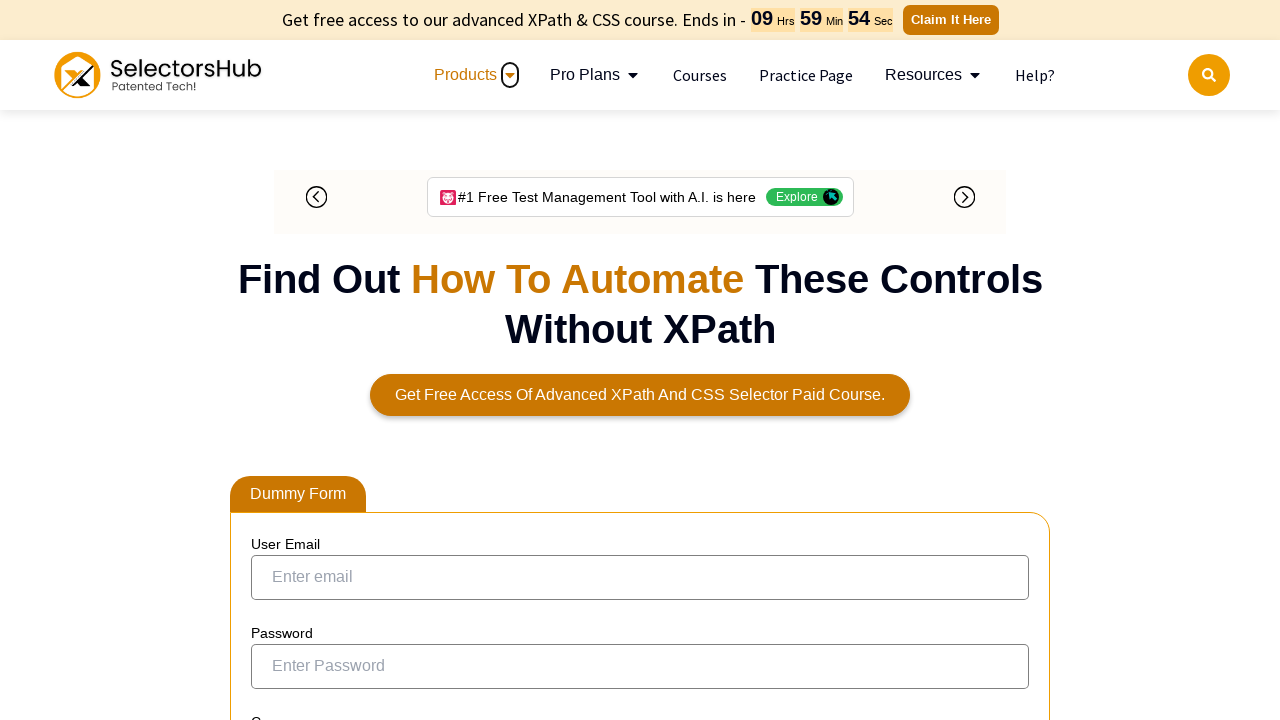

Navigated to XPath practice page
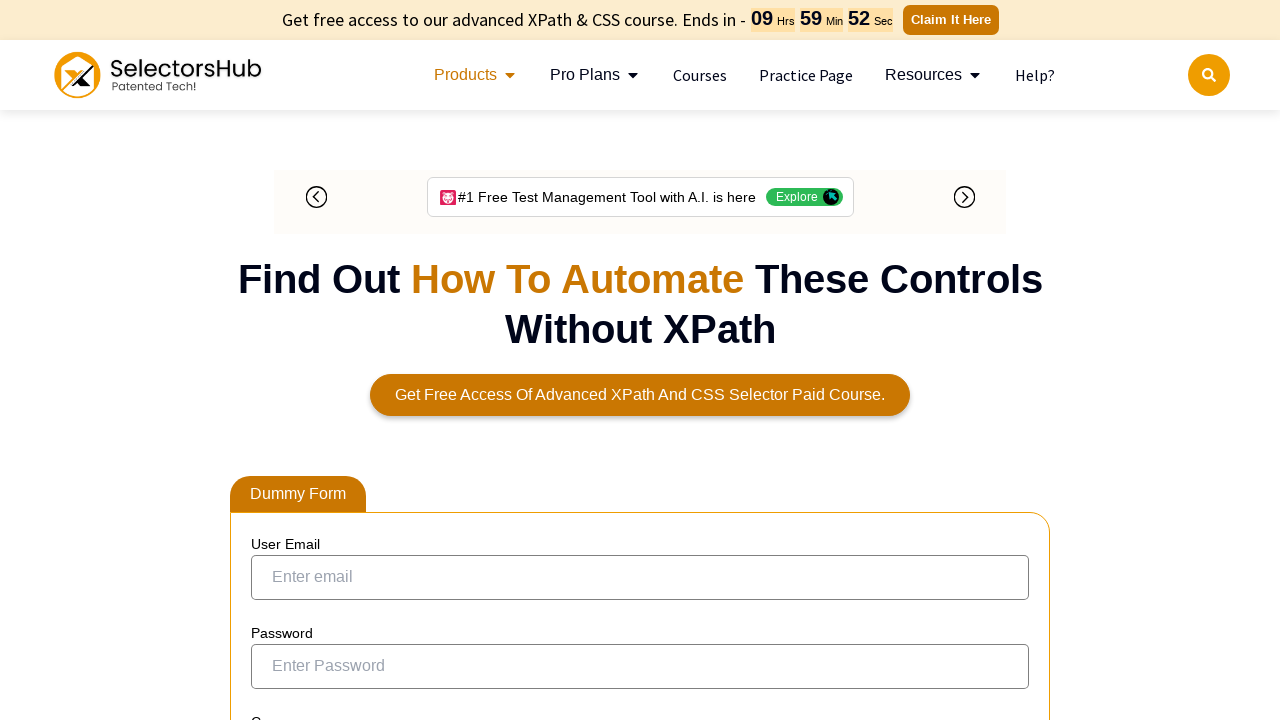

Scrolled to element with id='userName'
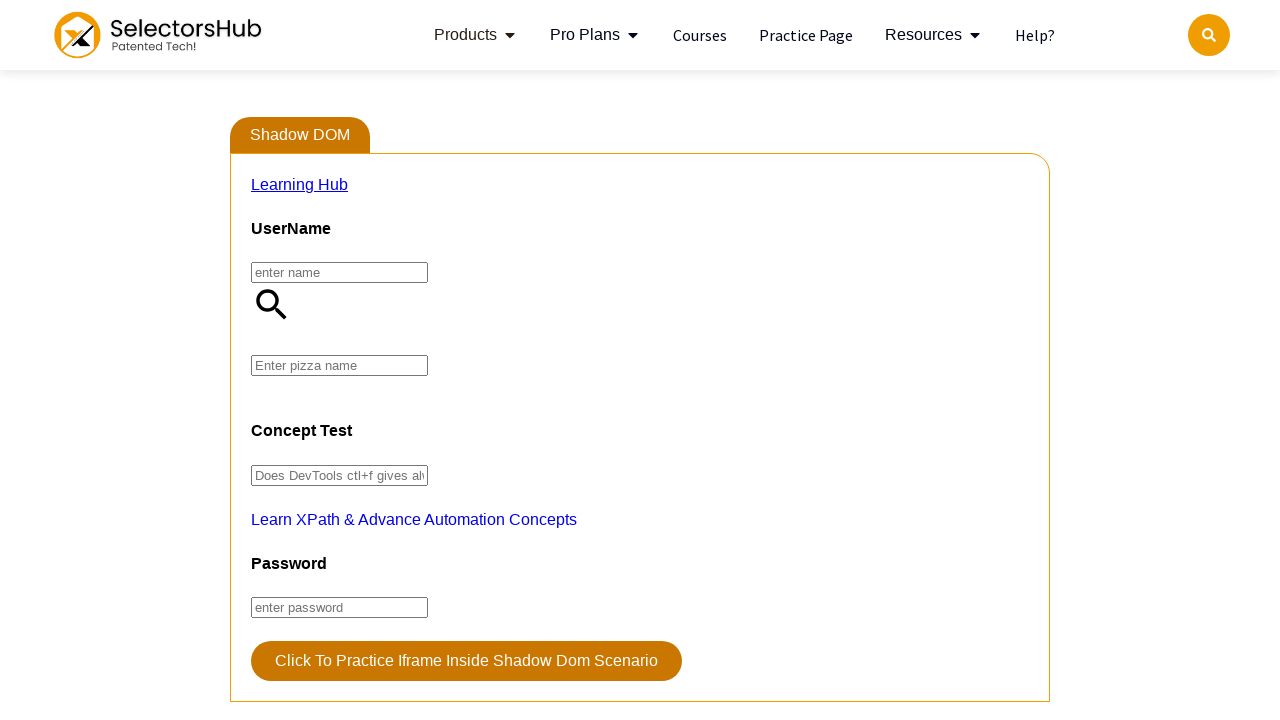

Waited 1000ms for animations to complete
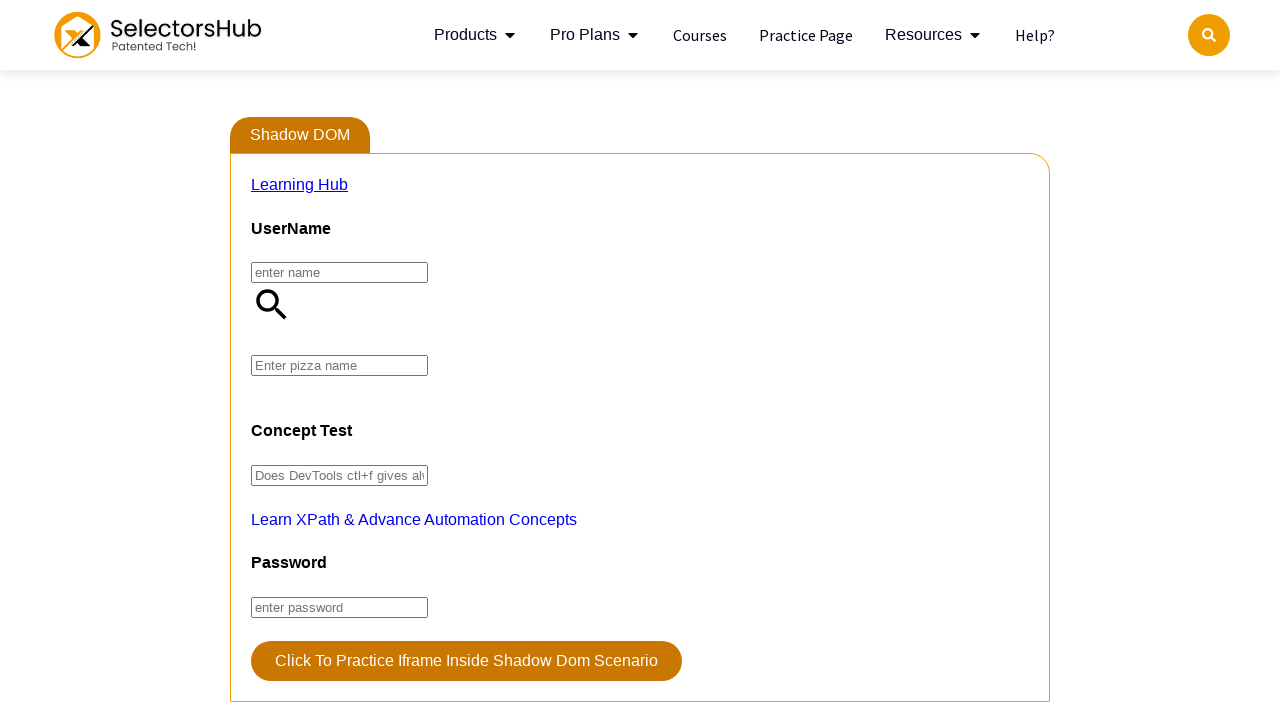

Extracted text from shadow DOM element: 'None'
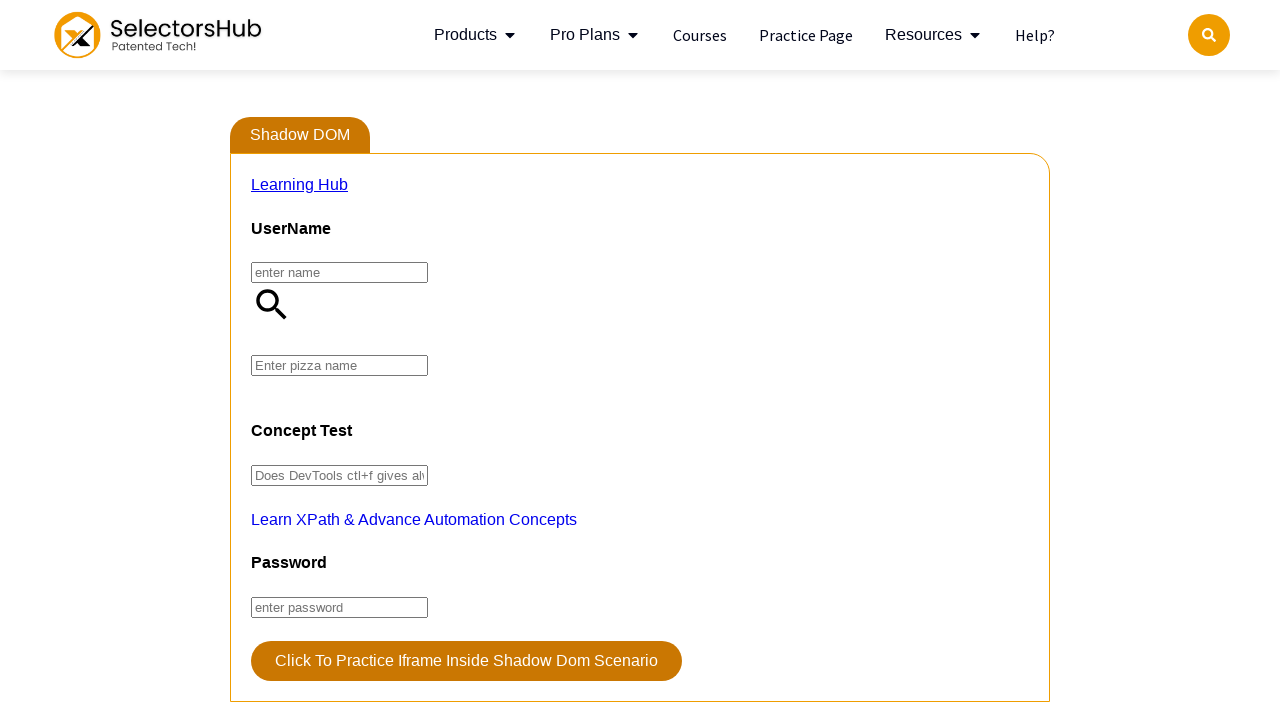

Clicked on shadow DOM element with class '.learningHub'
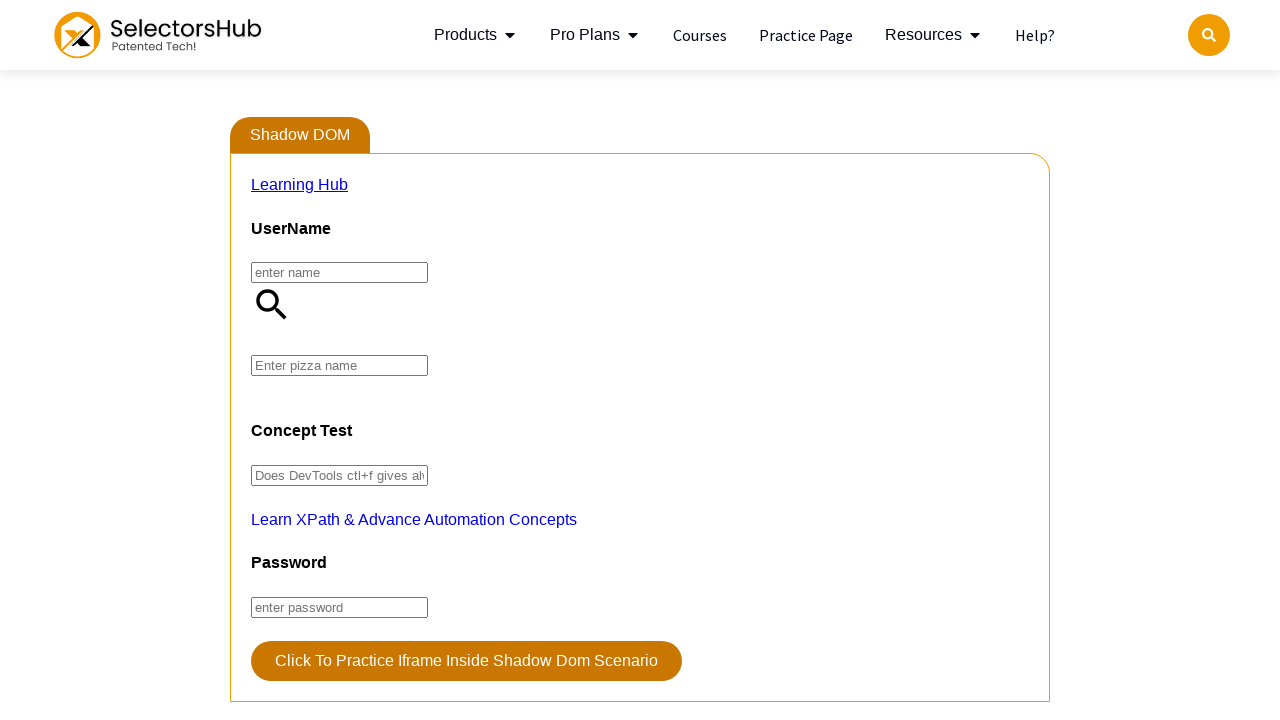

Waited 1000ms for action to complete
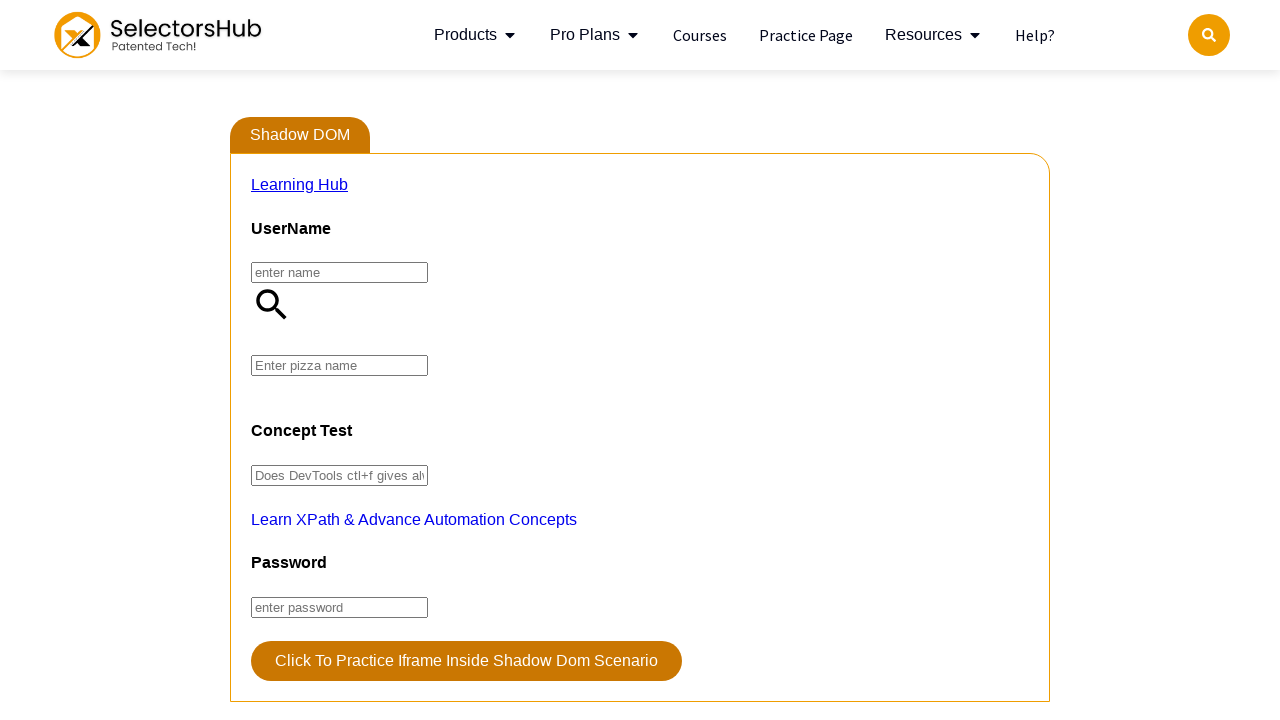

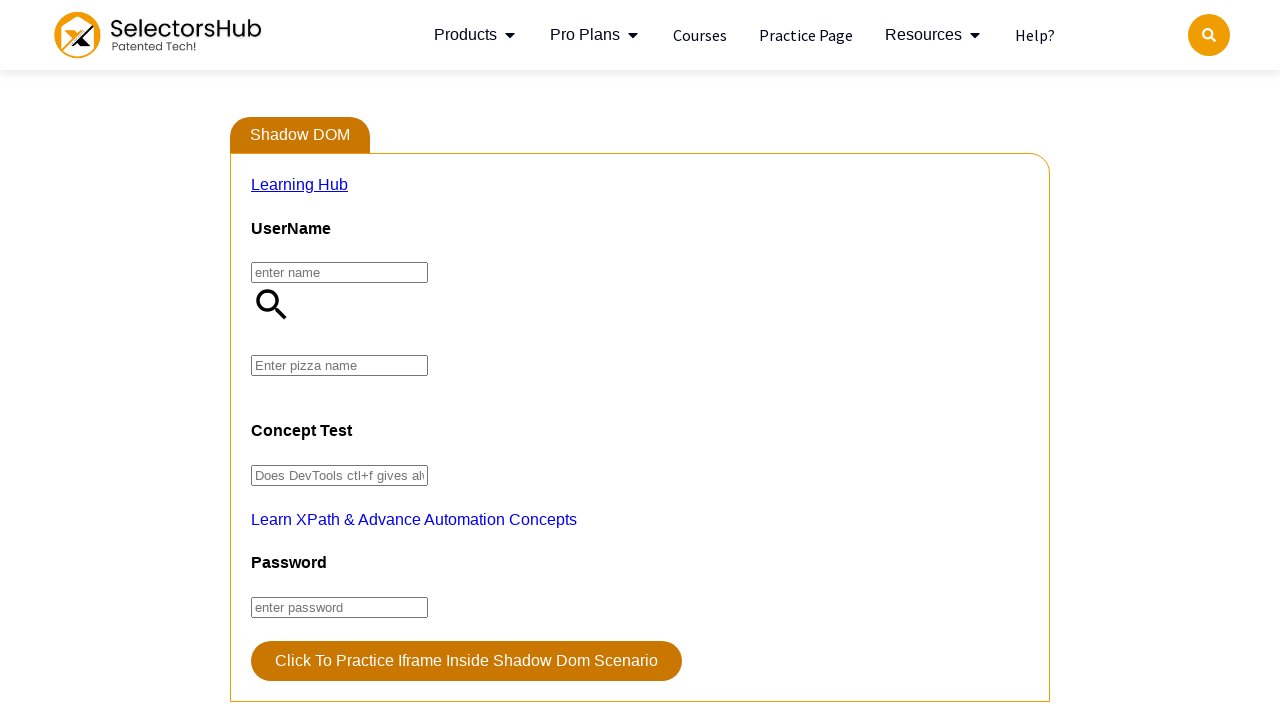